Tests the add/remove elements functionality by clicking the "Add Element" button, verifying a "Delete" button appears, clicking it to remove the element, and verifying the page header is still displayed.

Starting URL: https://the-internet.herokuapp.com/add_remove_elements/

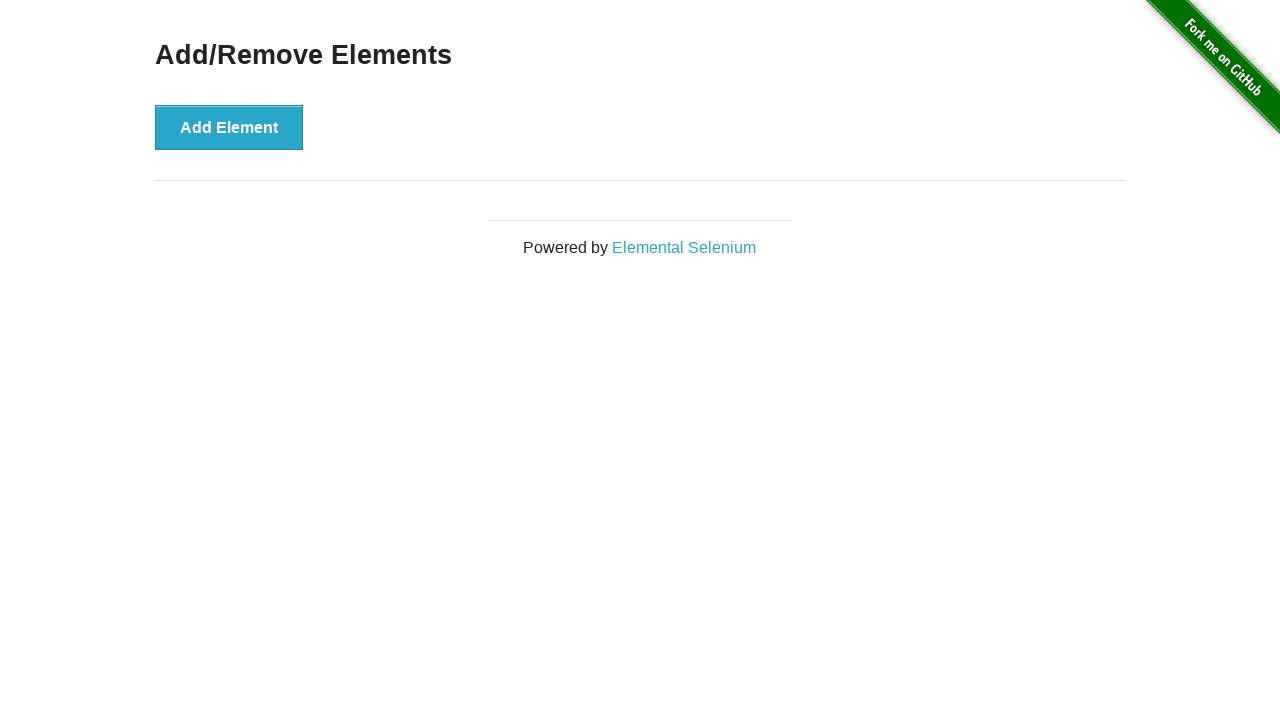

Clicked the 'Add Element' button at (229, 127) on xpath=//*[contains(text(),'Add E')]
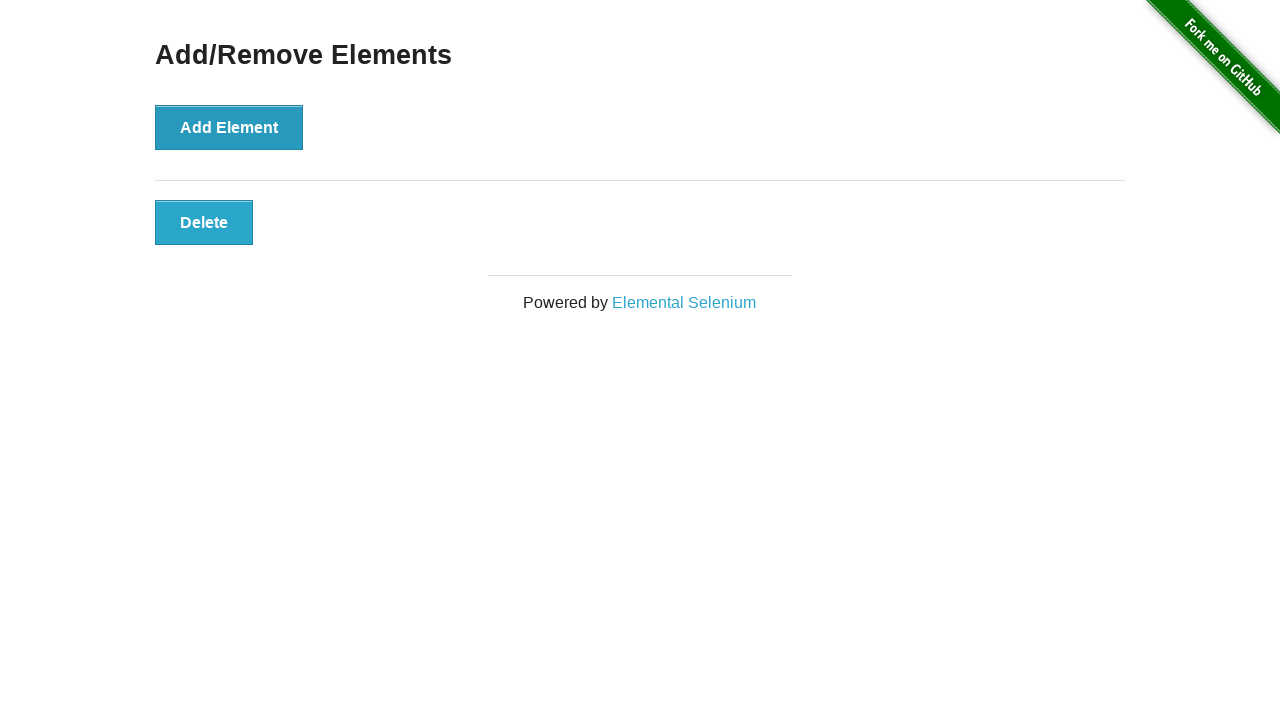

Waited for Delete button to become visible
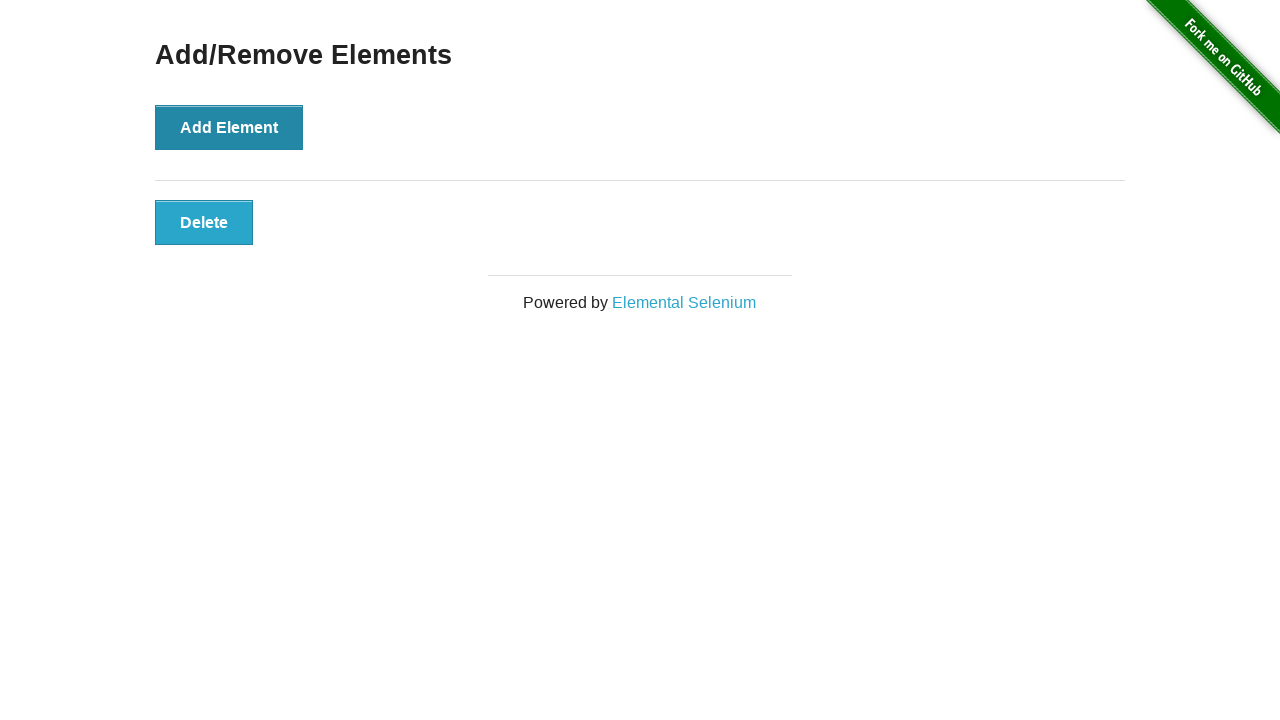

Verified Delete button is visible
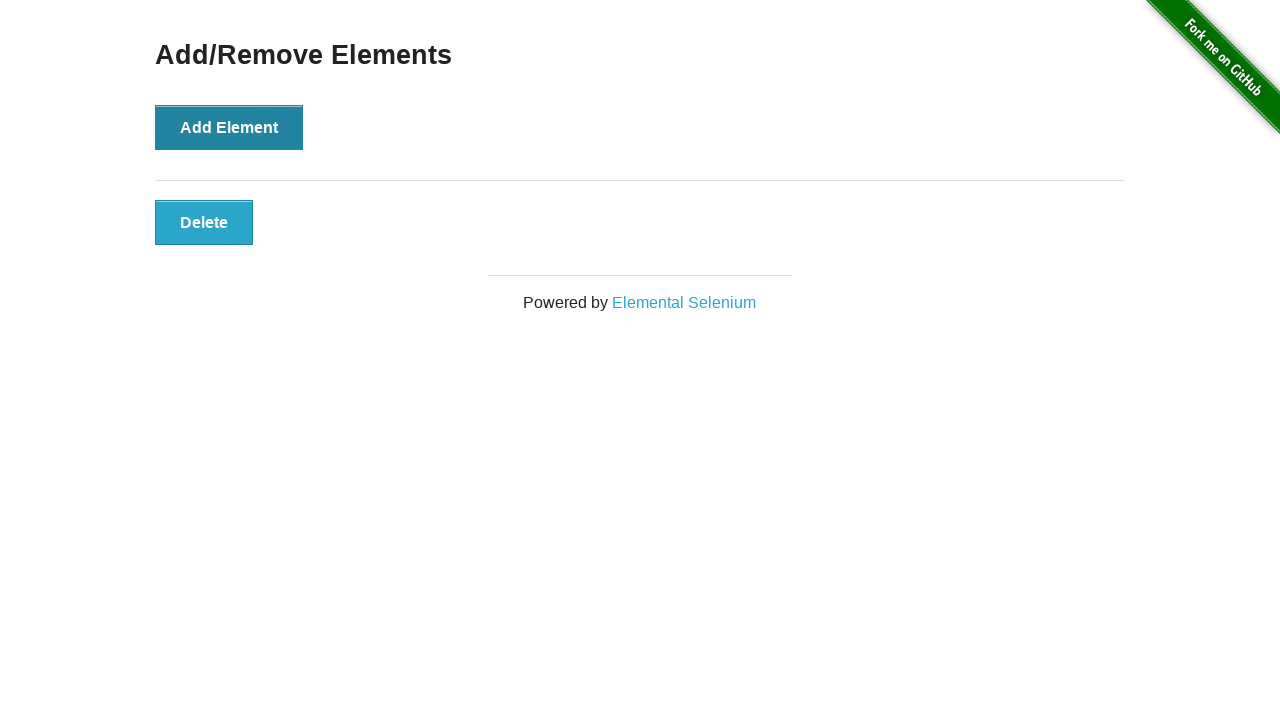

Clicked the Delete button to remove the element at (204, 222) on xpath=//*[.='Delete']
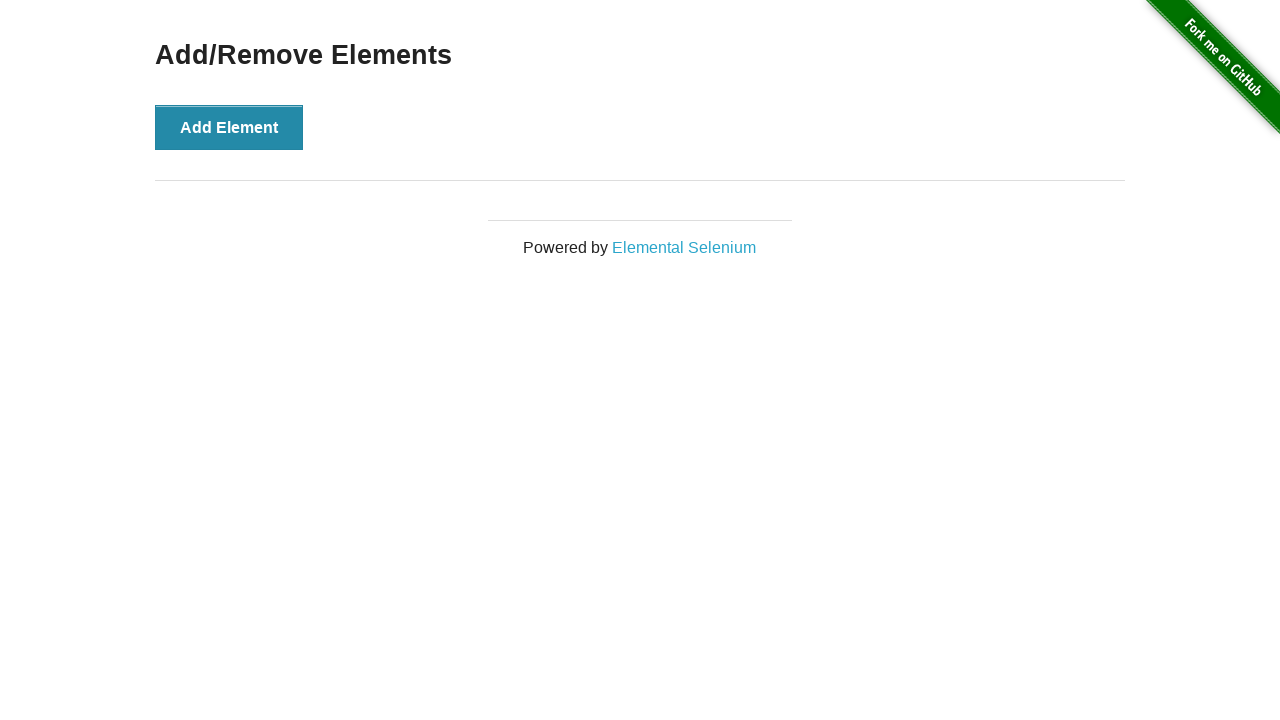

Verified the page header is still displayed
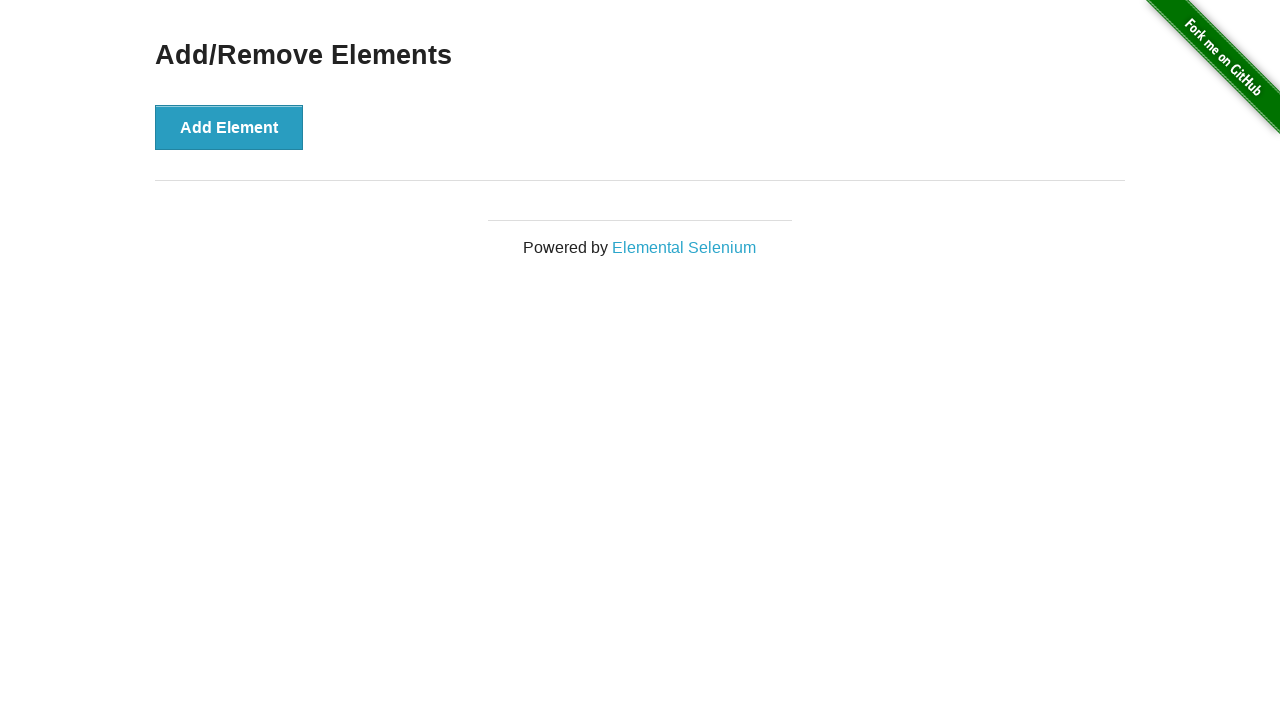

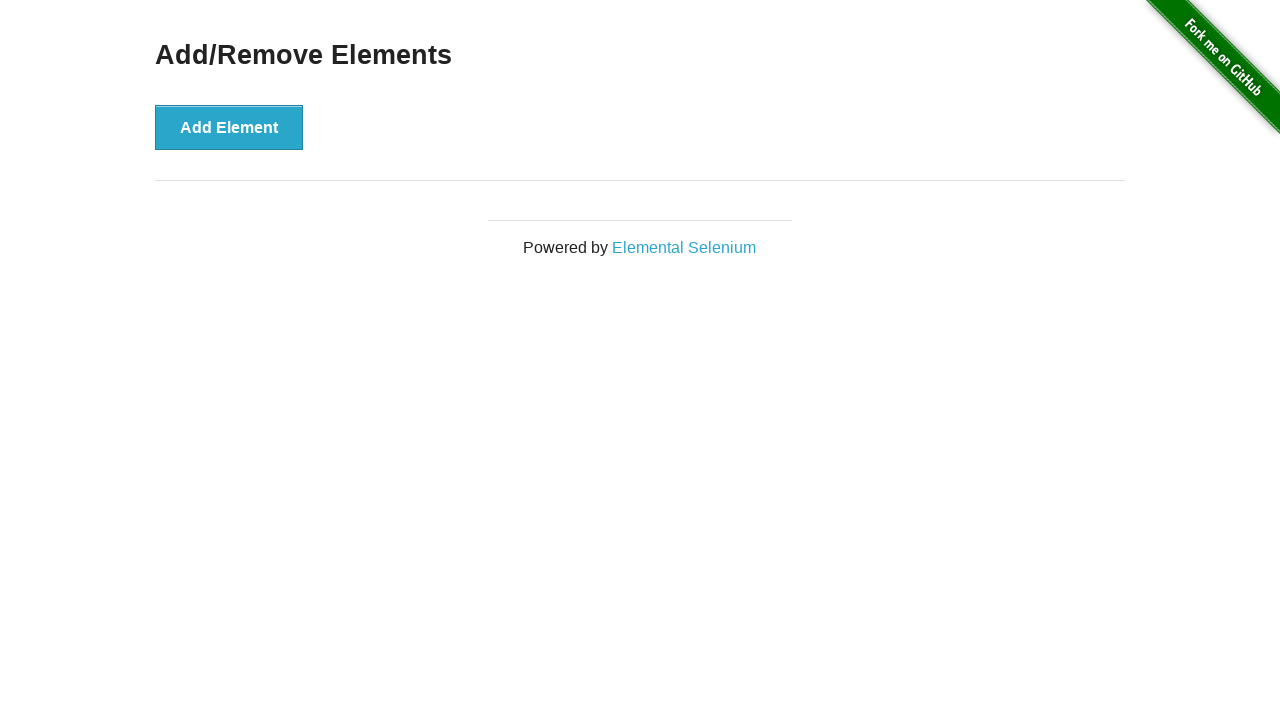